Tests searching by category on Open Trivia Database by selecting category type, entering a search term, and verifying results with pagination

Starting URL: https://opentdb.com/

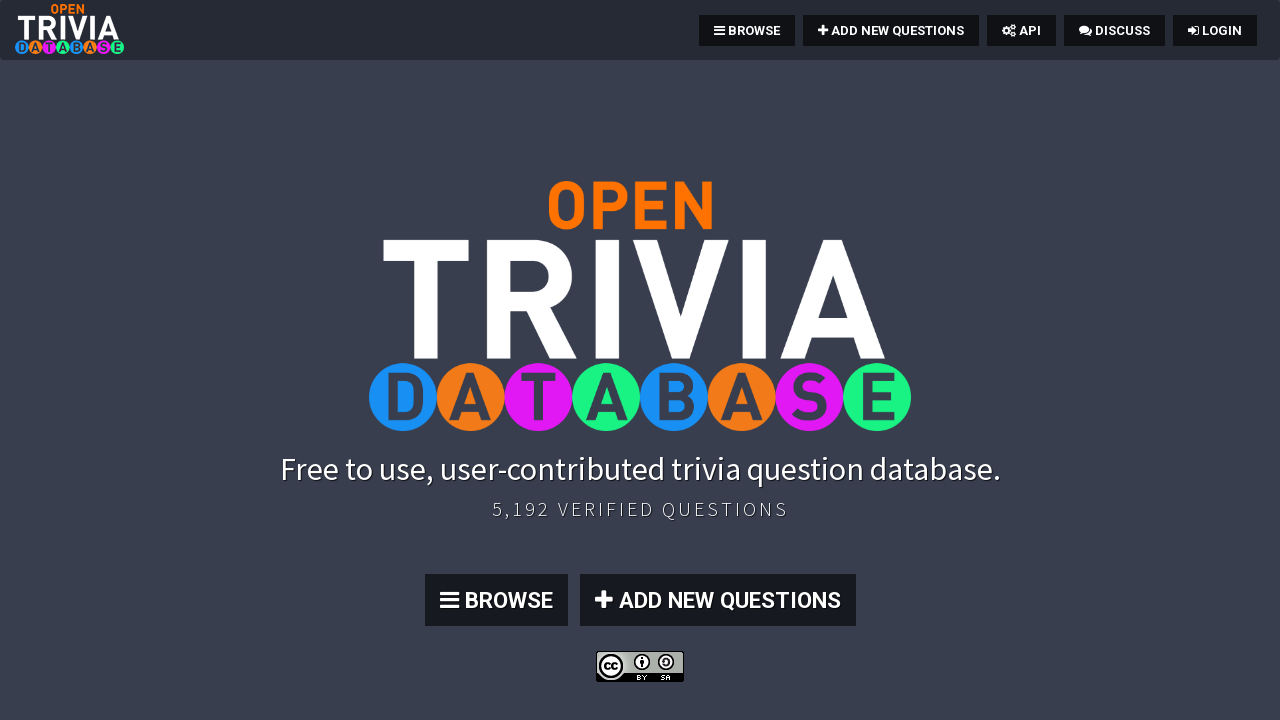

Clicked browse button to navigate to search page at (496, 600) on .btn:nth-child(4)
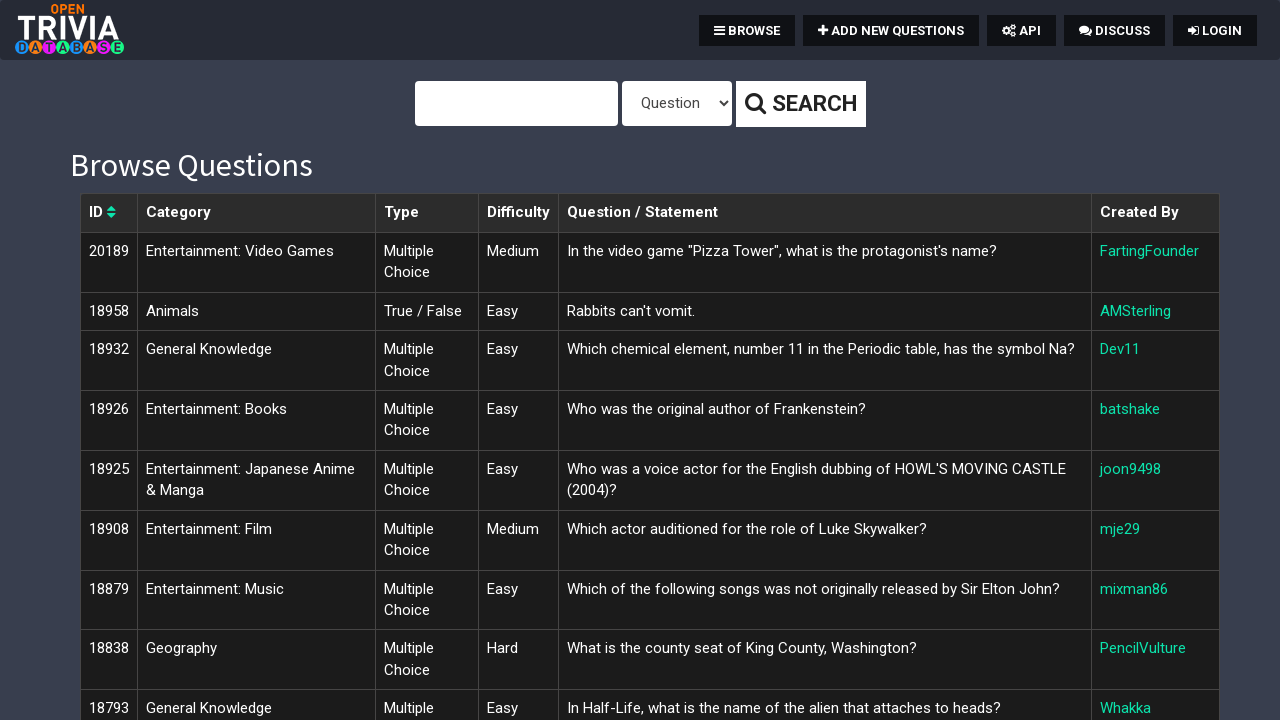

Clicked type dropdown to open options at (676, 104) on #type
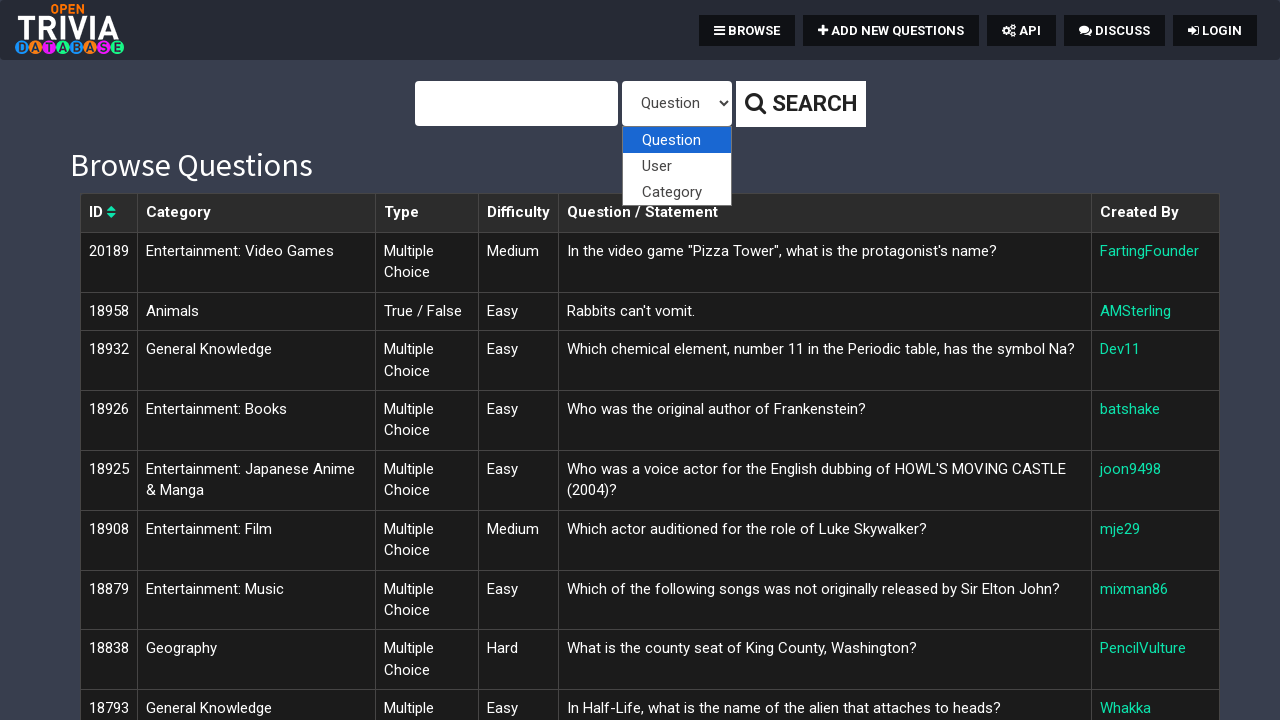

Selected 'Category' from type dropdown on #type
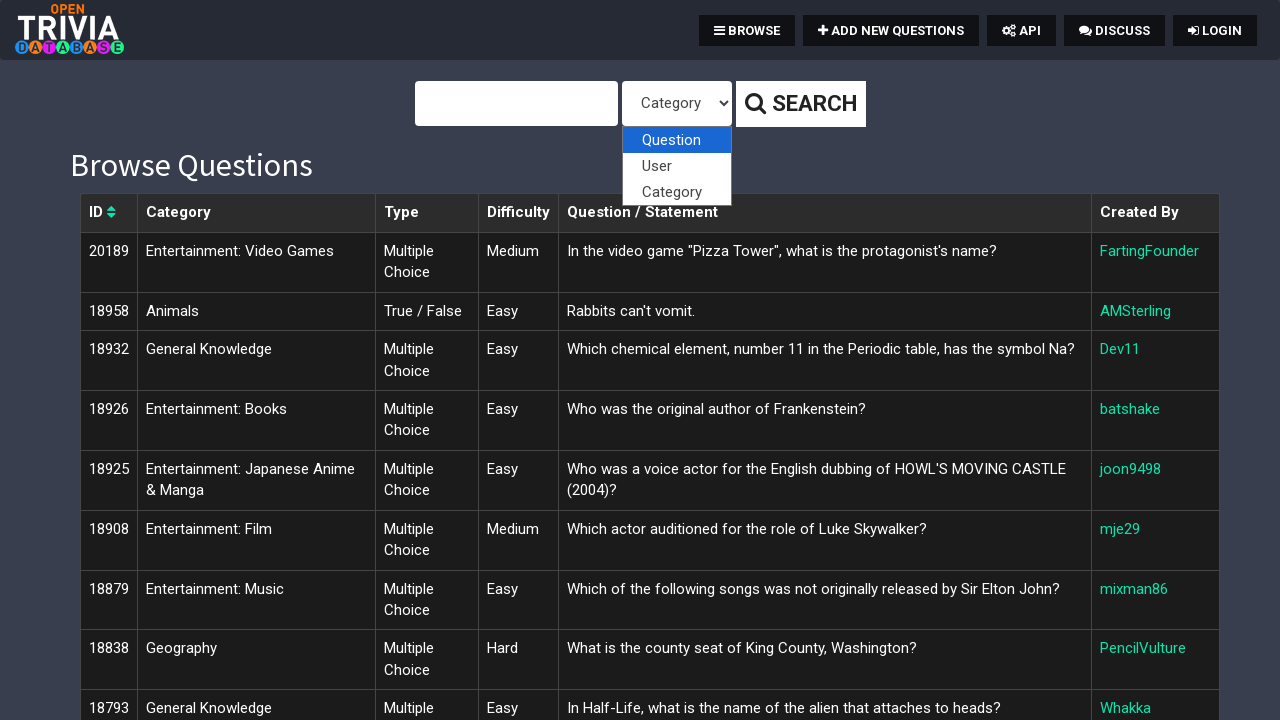

Entered search term 'Science: Computers' in query field on #query
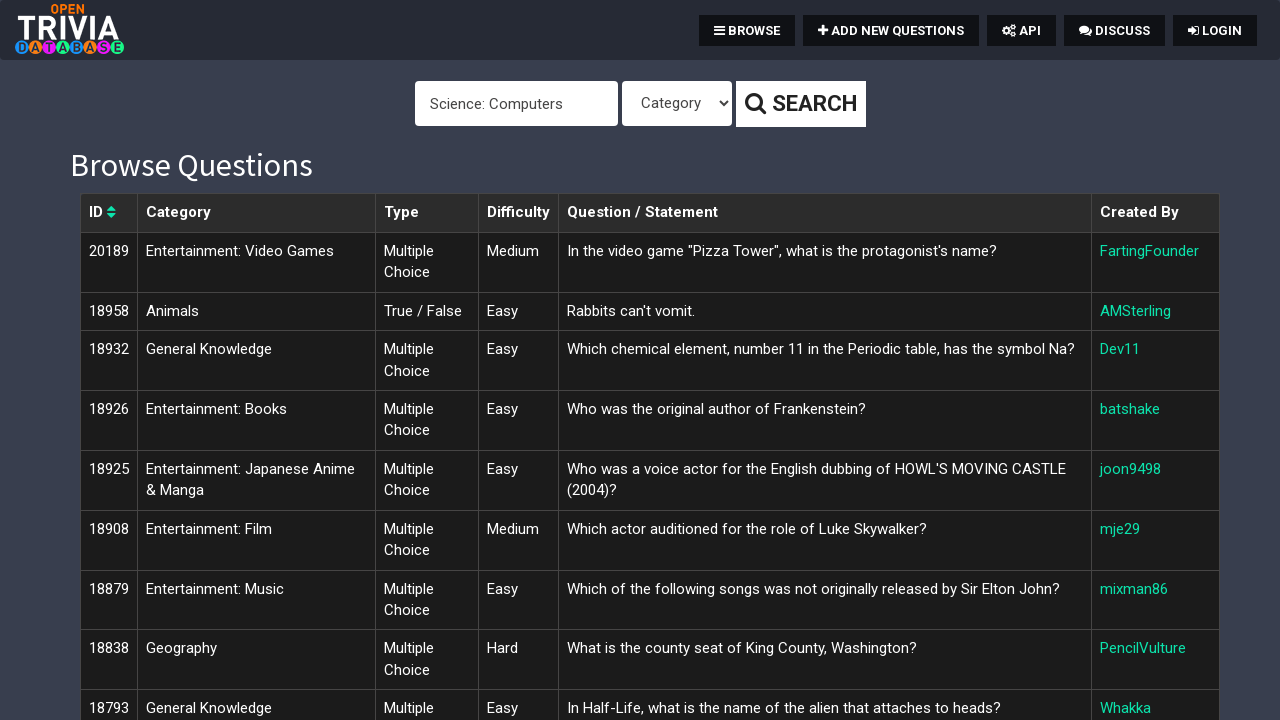

Clicked search button to execute category search at (800, 104) on .btn
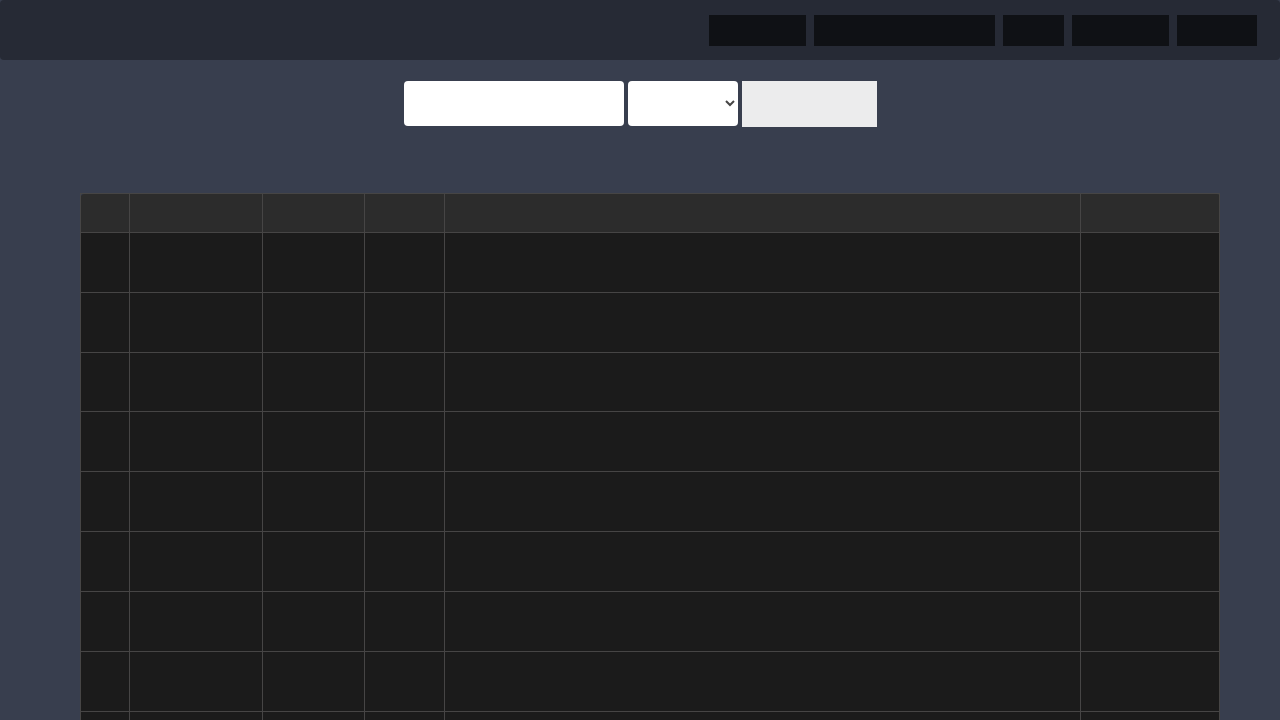

Search results table loaded successfully
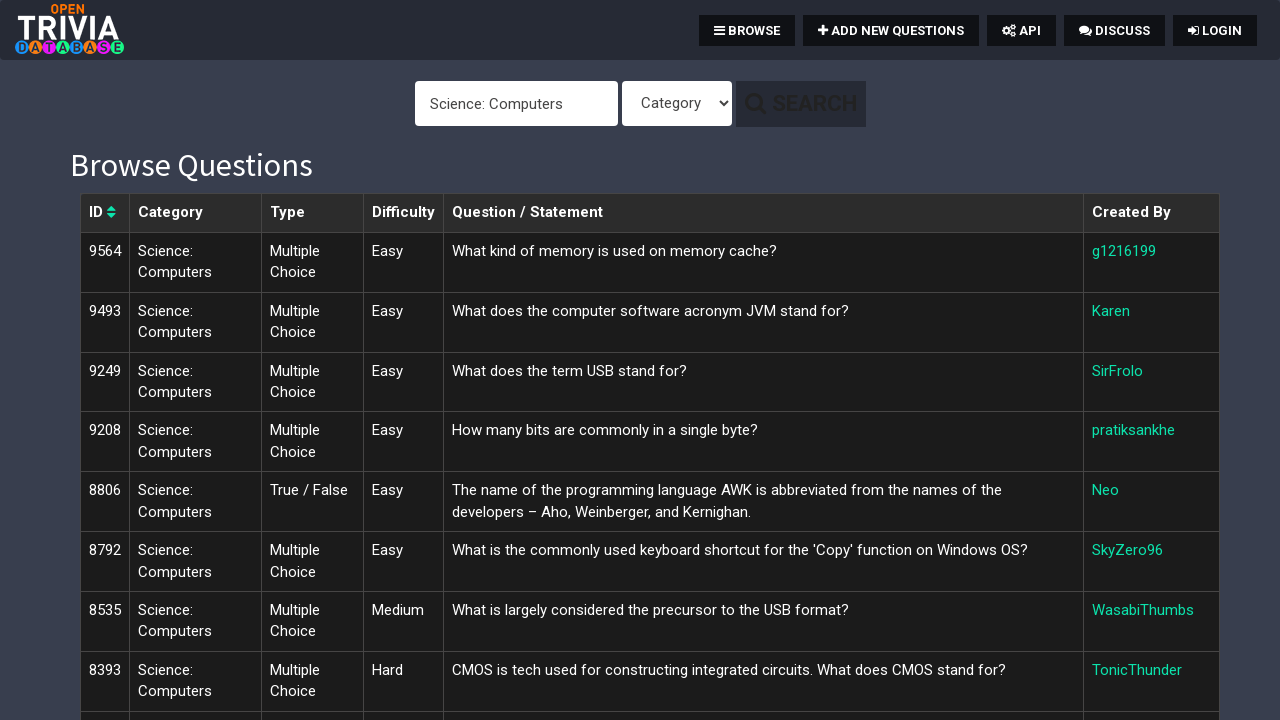

Pagination control appeared
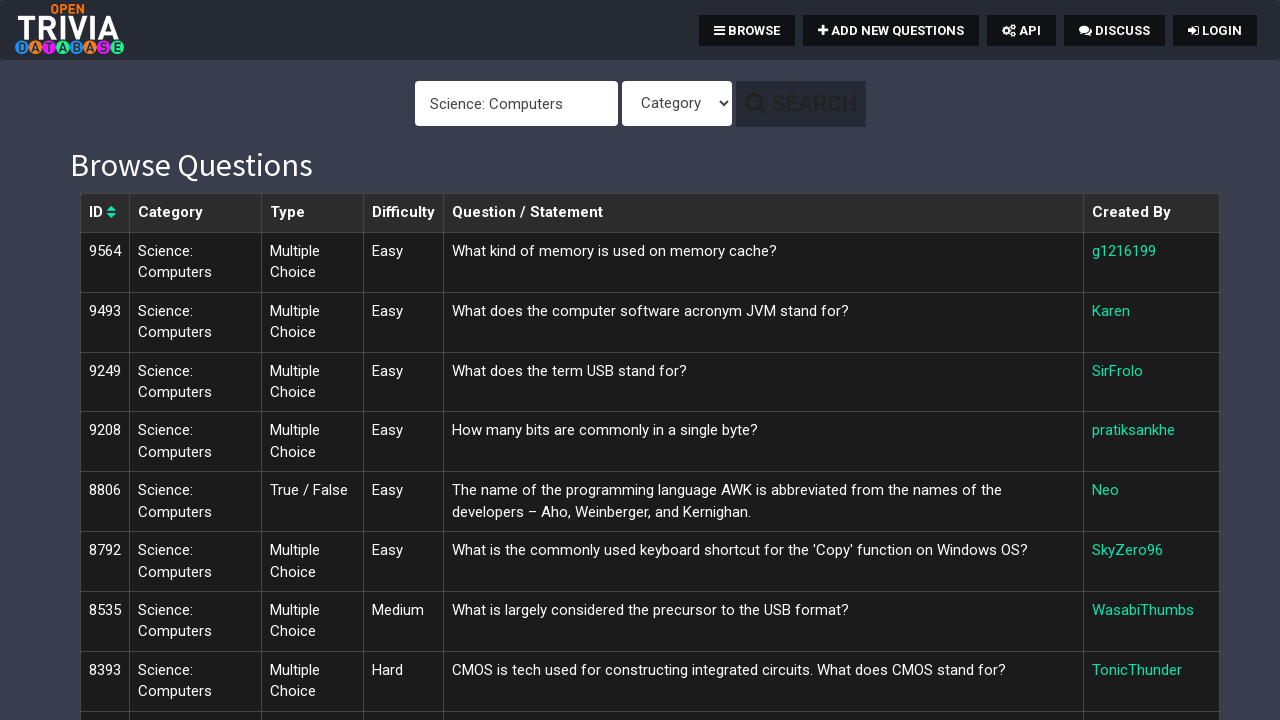

Verified pagination control is visible
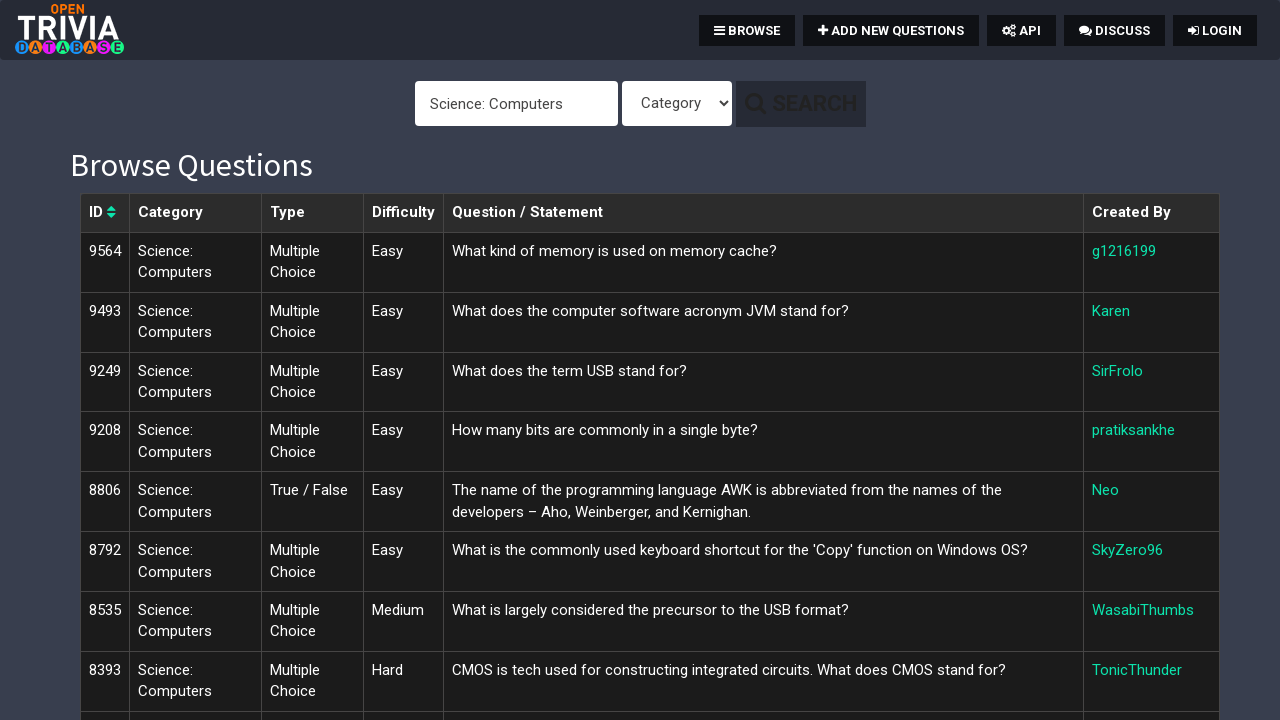

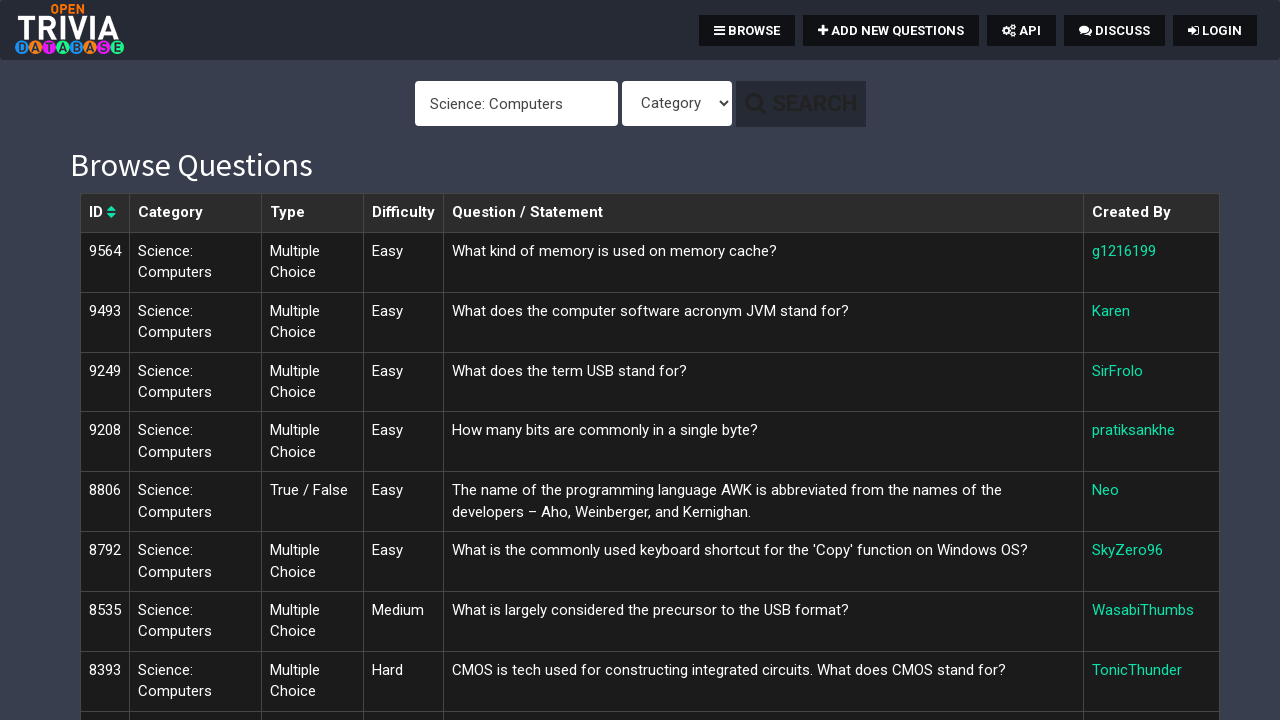